Tests clicking a button with a dynamic ID multiple times across page reloads to verify the button can be located by CSS class selector regardless of changing IDs

Starting URL: http://uitestingplayground.com/dynamicid

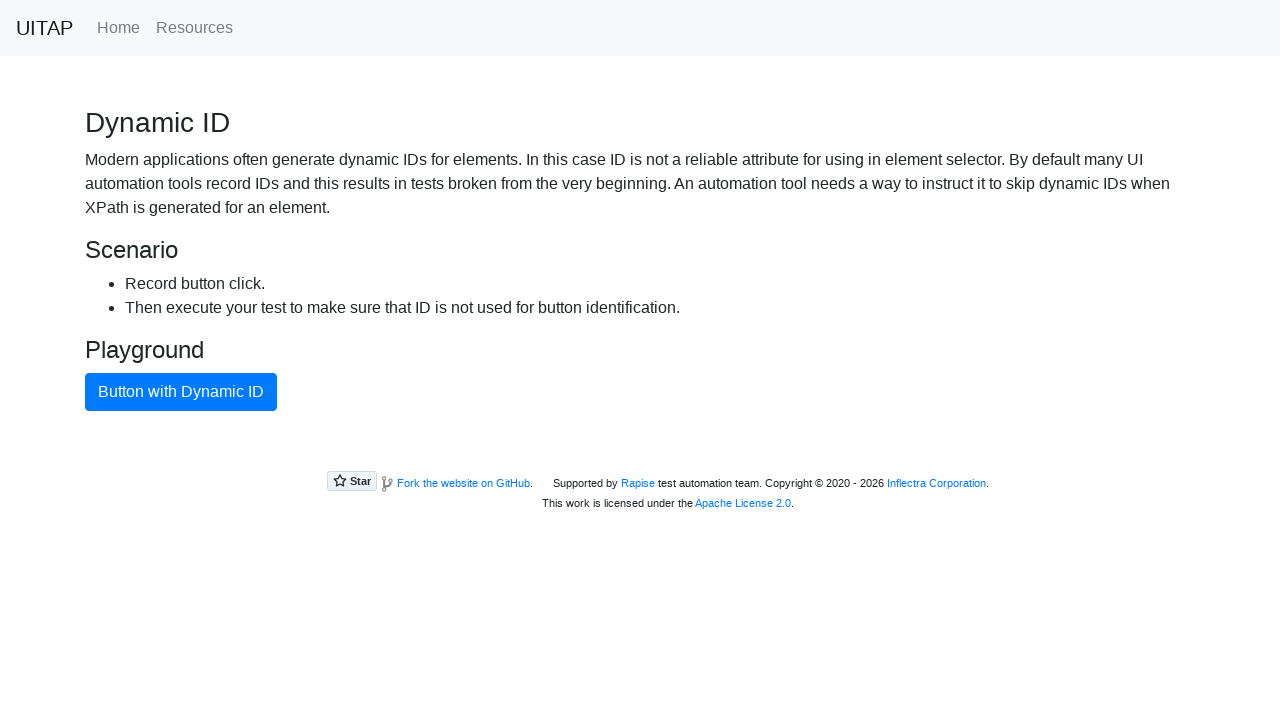

Clicked button with dynamic ID using CSS class selector on initial page load at (181, 392) on button.btn
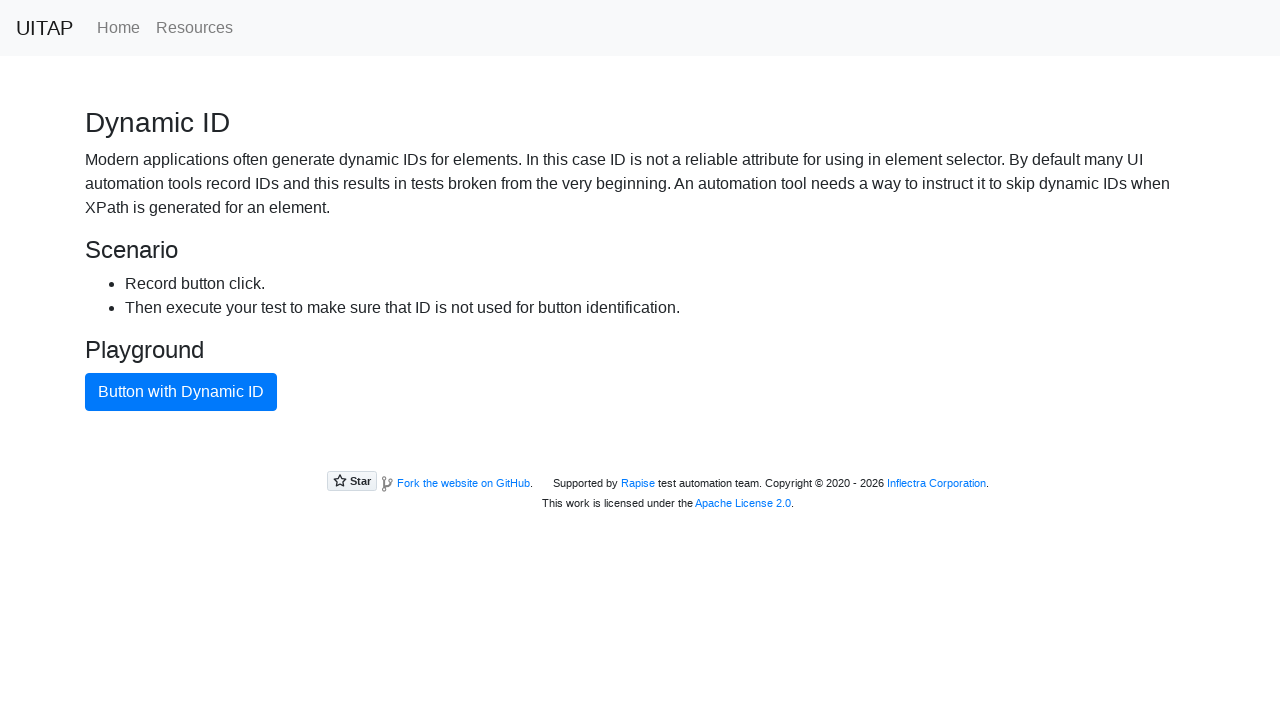

Navigated to dynamic ID test page for second iteration
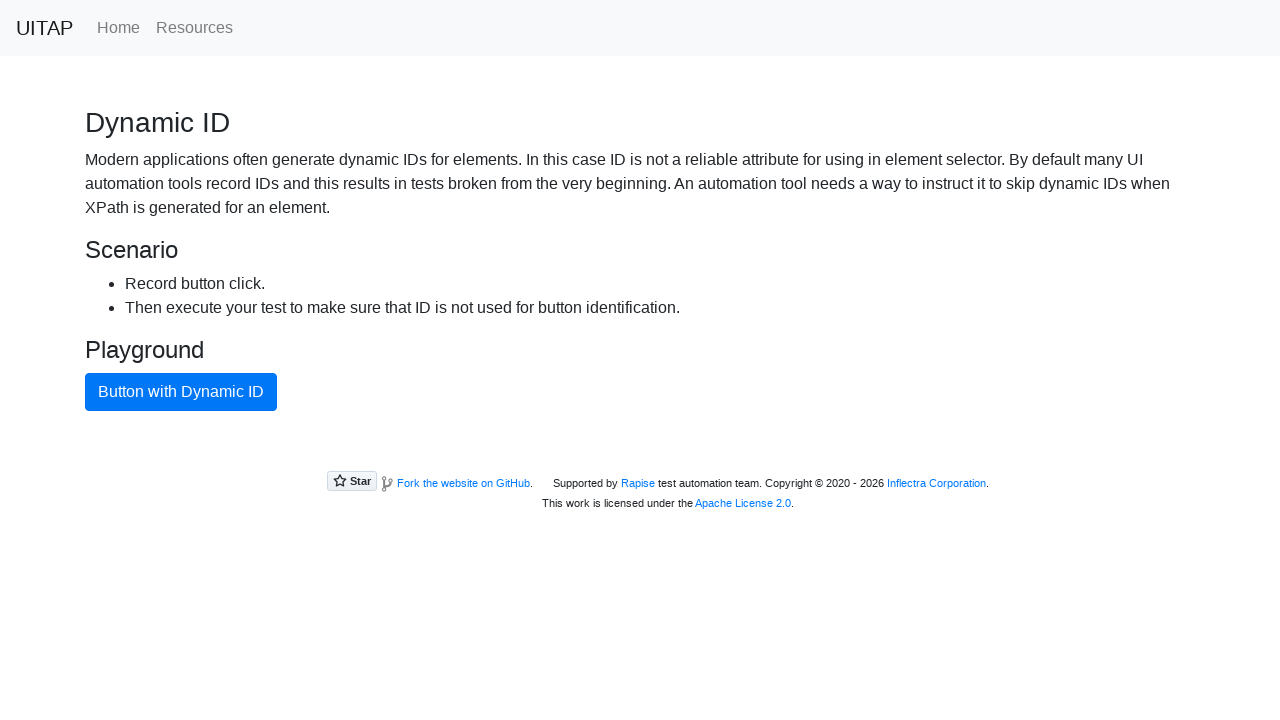

Clicked button with new dynamic ID after page reload using CSS class selector at (181, 392) on button.btn
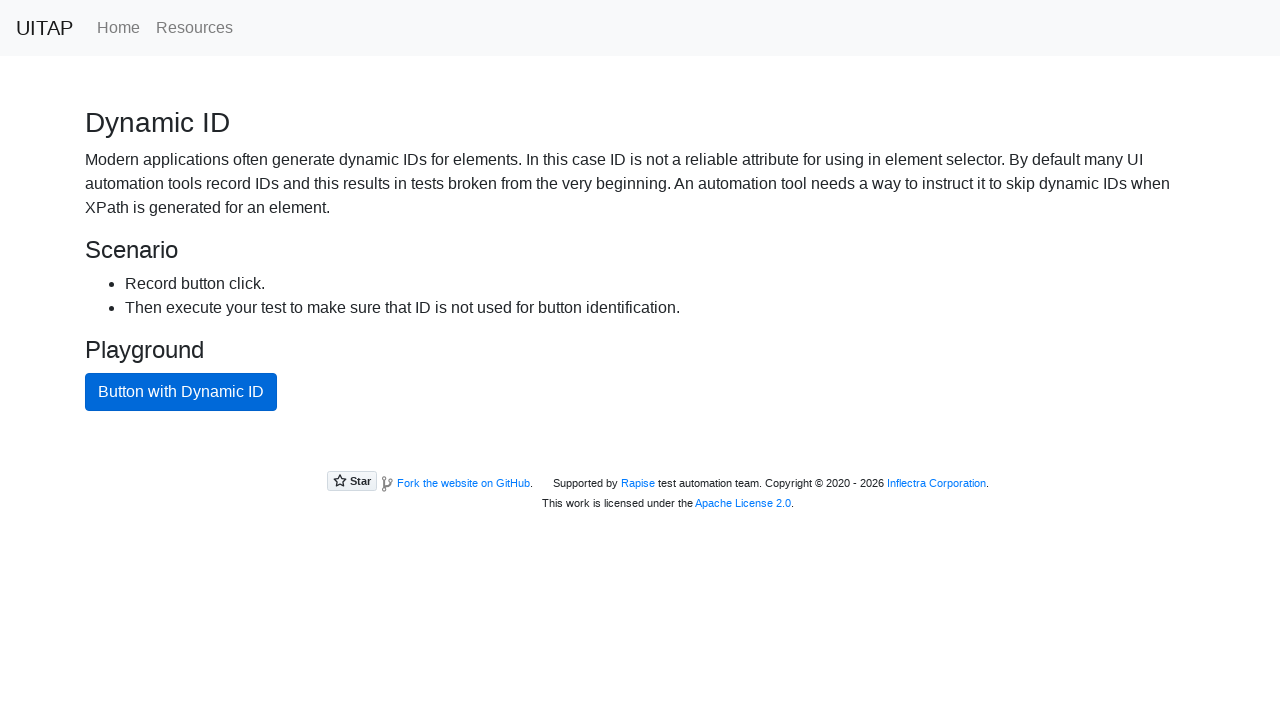

Navigated to dynamic ID test page for third iteration
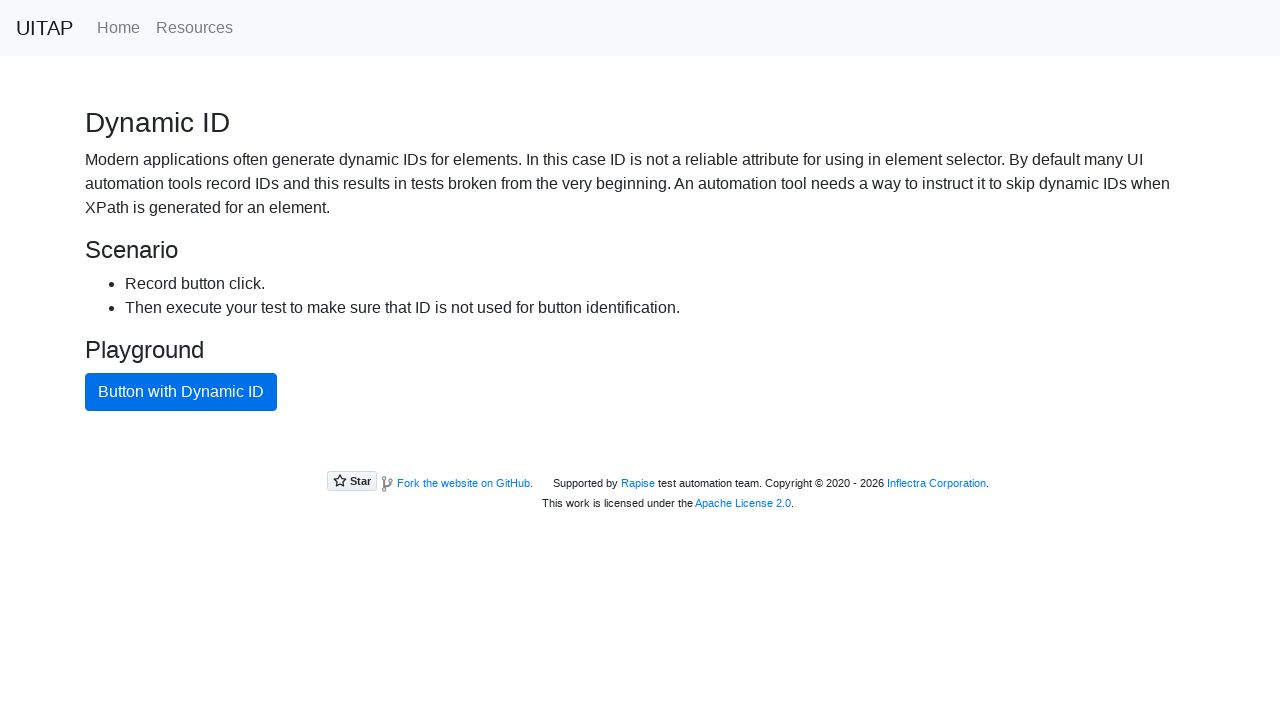

Clicked button with new dynamic ID after second page reload using CSS class selector at (181, 392) on button.btn
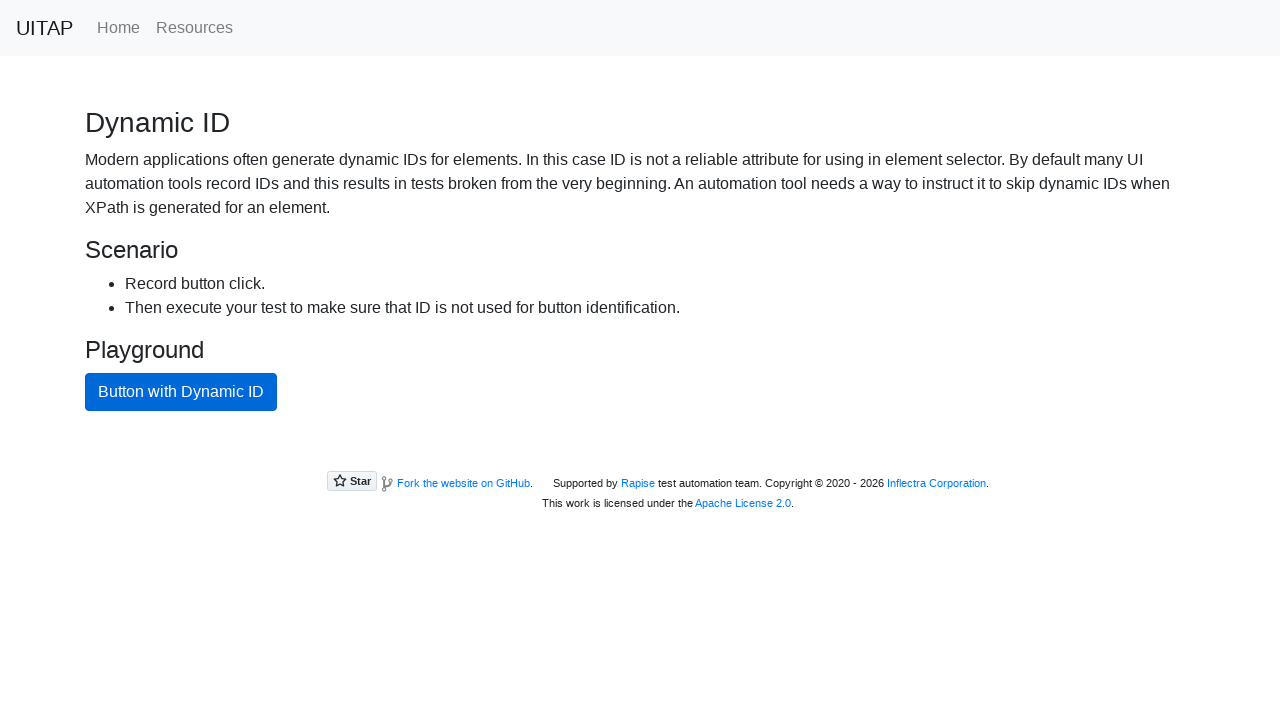

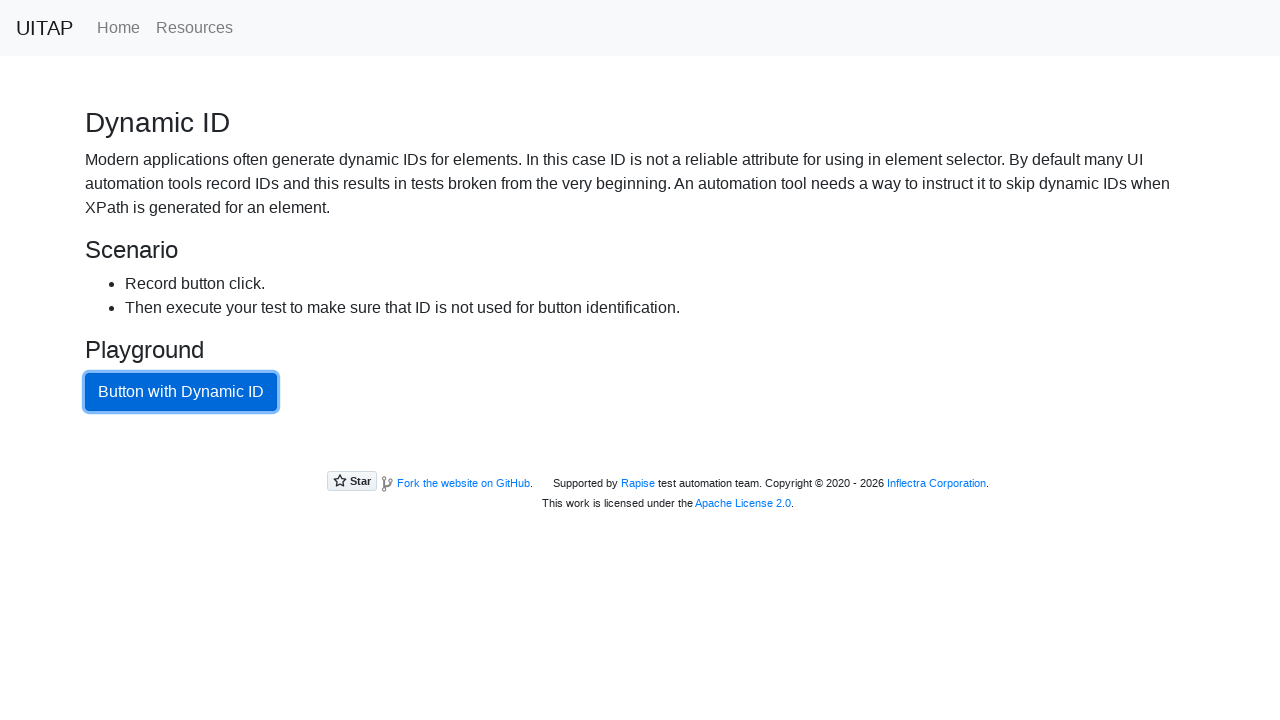